Tests various dropdown selection functionalities including single select, dependent dropdowns, and multi-select options on a practice form

Starting URL: https://leafground.com/select.xhtml

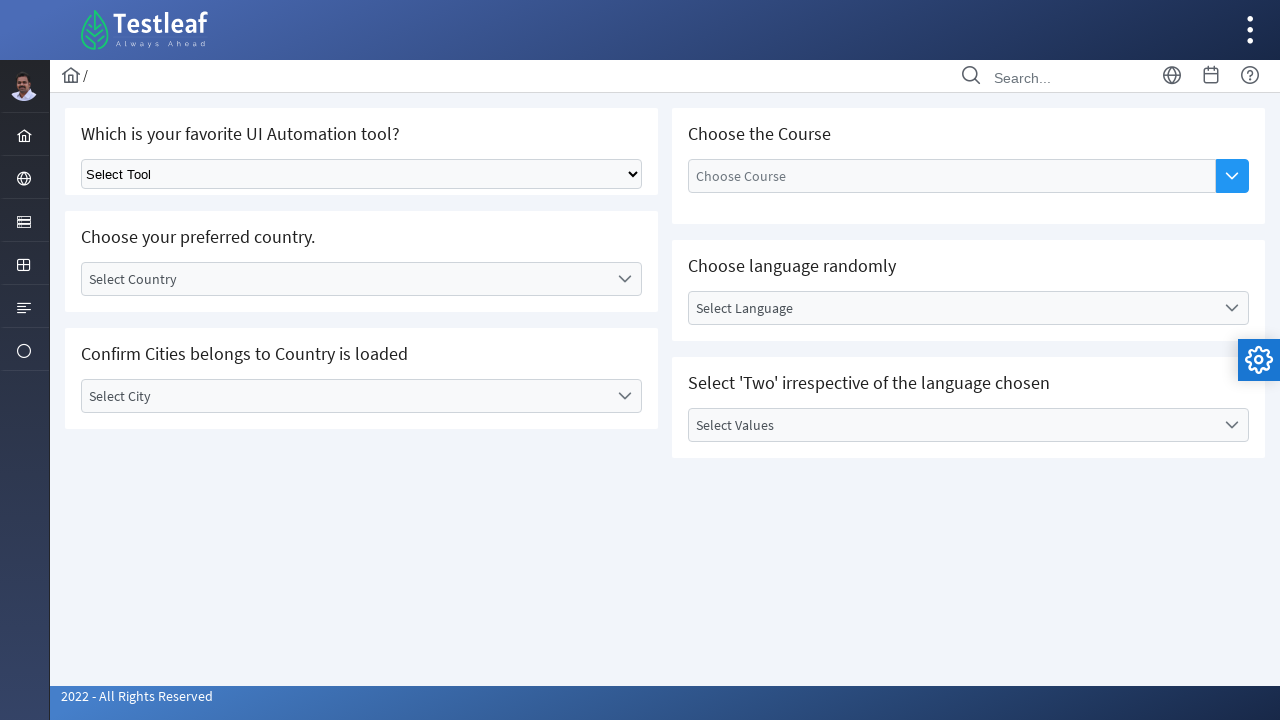

Selected 'Cypress' from UI Automation tool dropdown on select.ui-selectonemenu
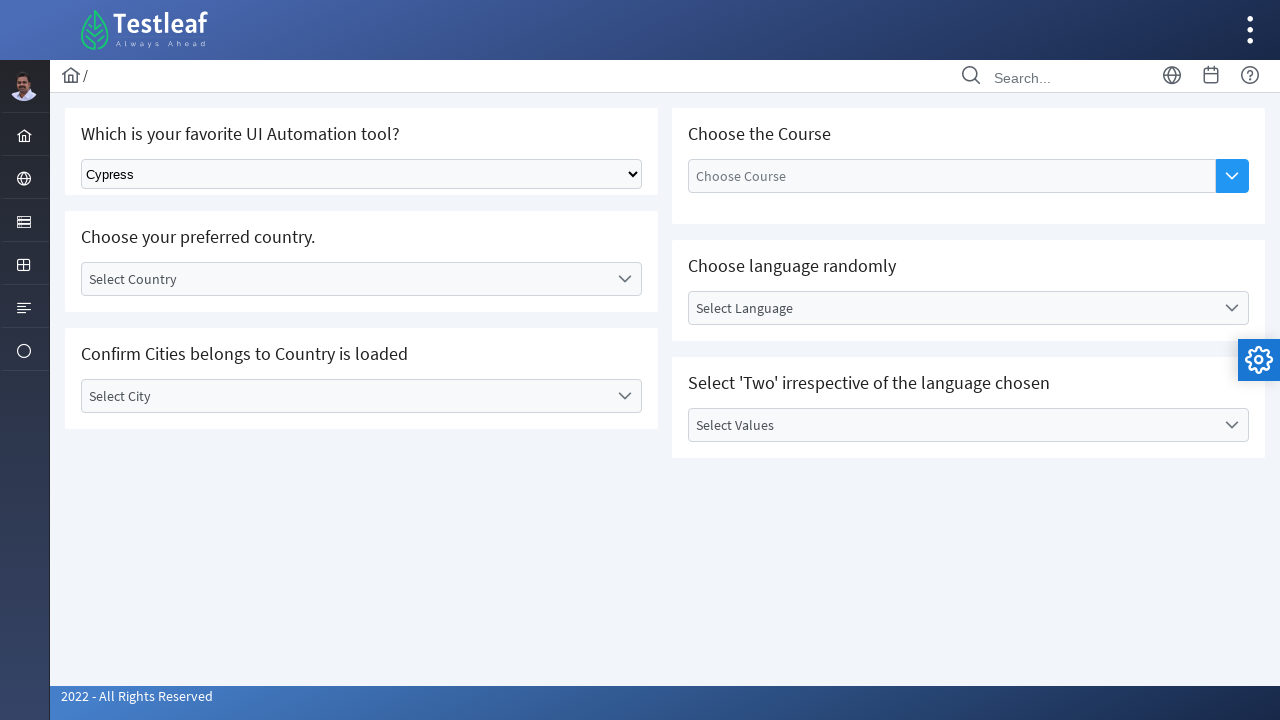

Clicked on country dropdown label at (345, 279) on #j_idt87\:country_label
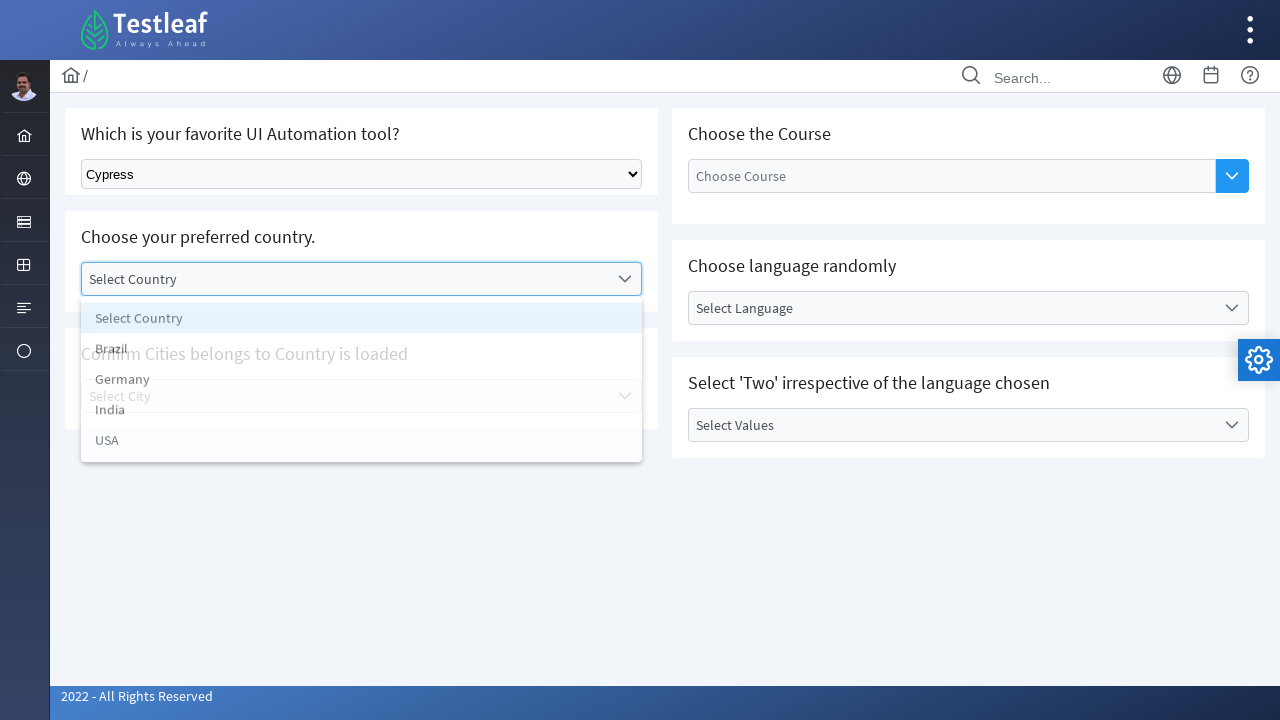

Selected third country option from dropdown at (362, 415) on (//li[@class='ui-selectonemenu-item ui-selectonemenu-list-item ui-corner-all'])[
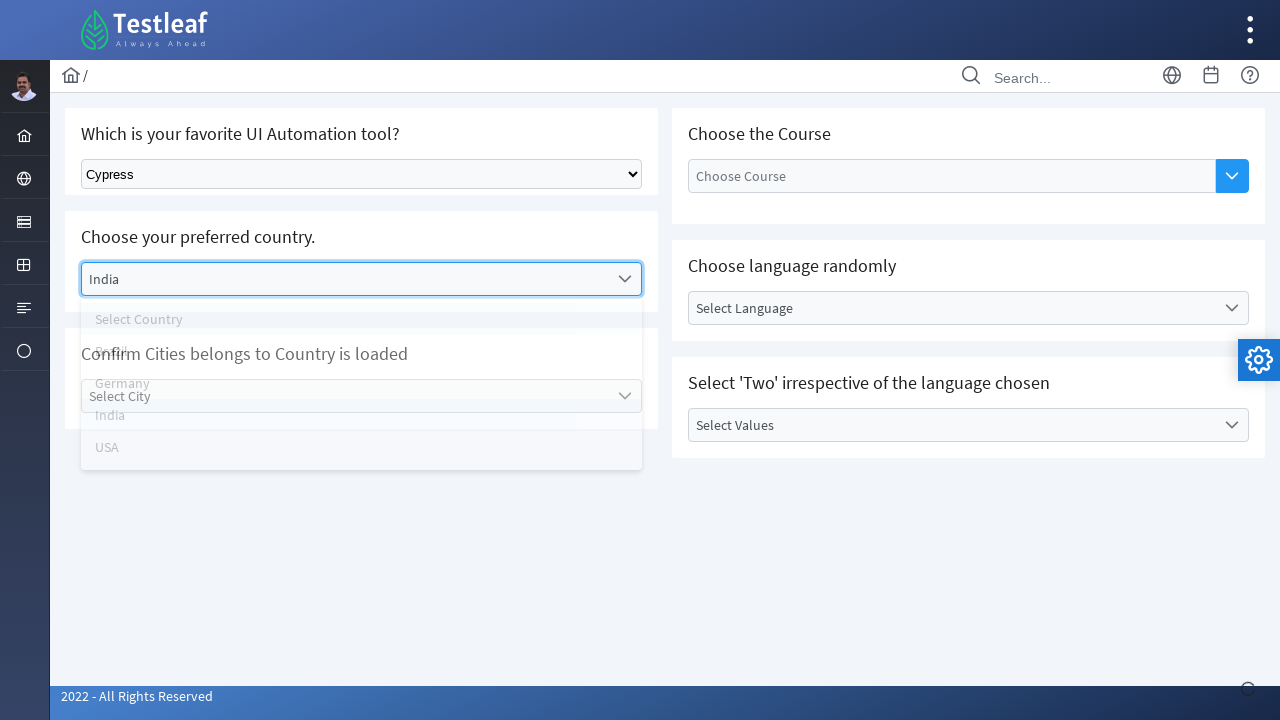

Waited 1 second for city dropdown to be ready
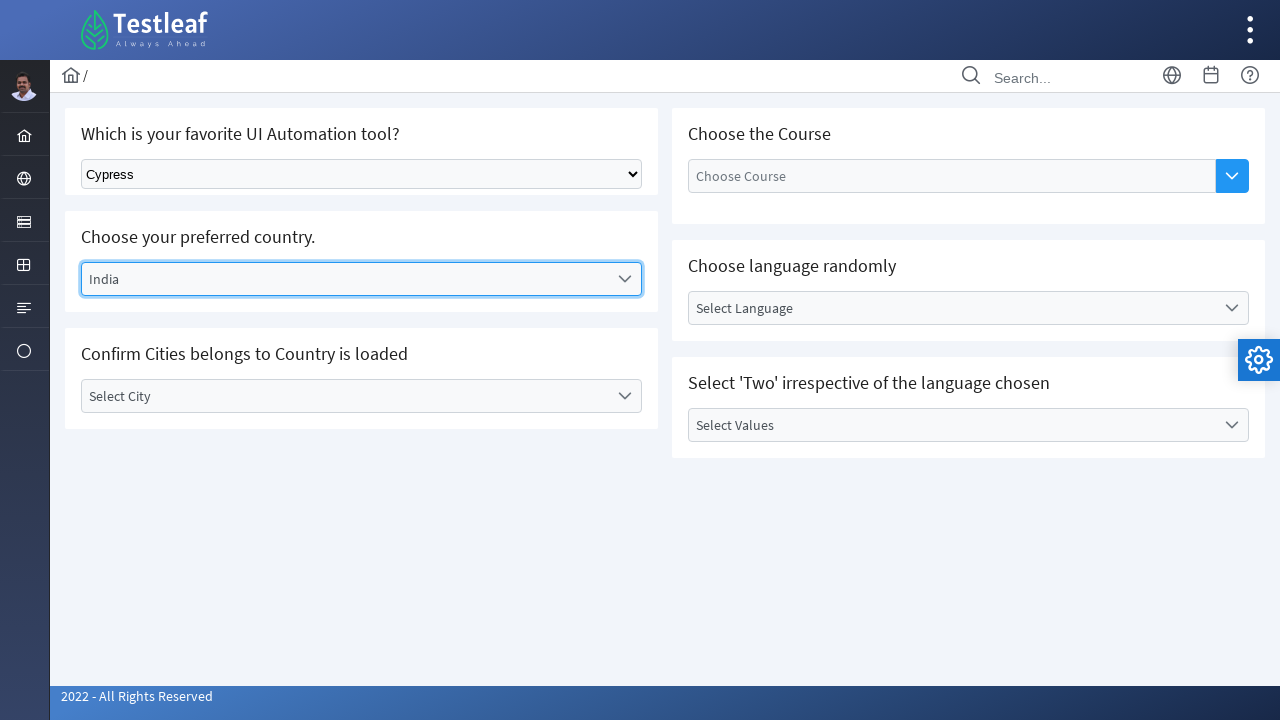

Clicked on city dropdown label at (345, 396) on #j_idt87\:city_label
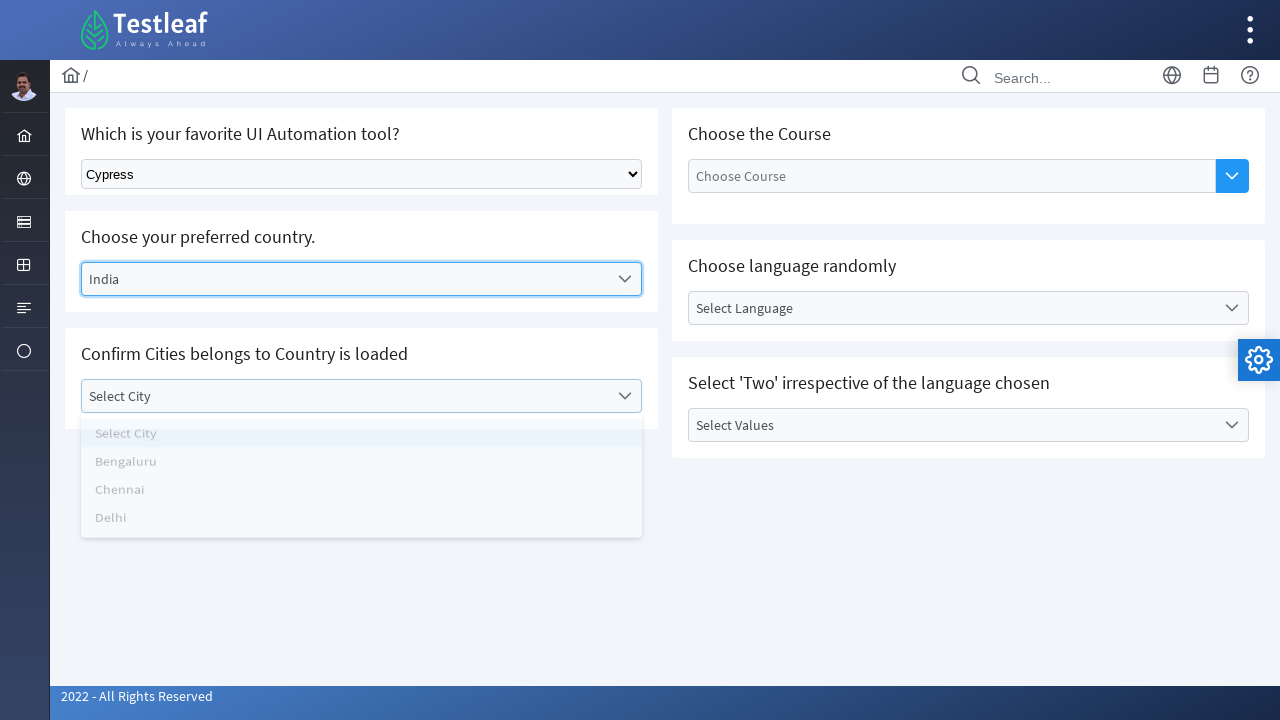

Selected fifth city option from dependent dropdown at (362, 500) on (//li[@class='ui-selectonemenu-item ui-selectonemenu-list-item ui-corner-all'])[
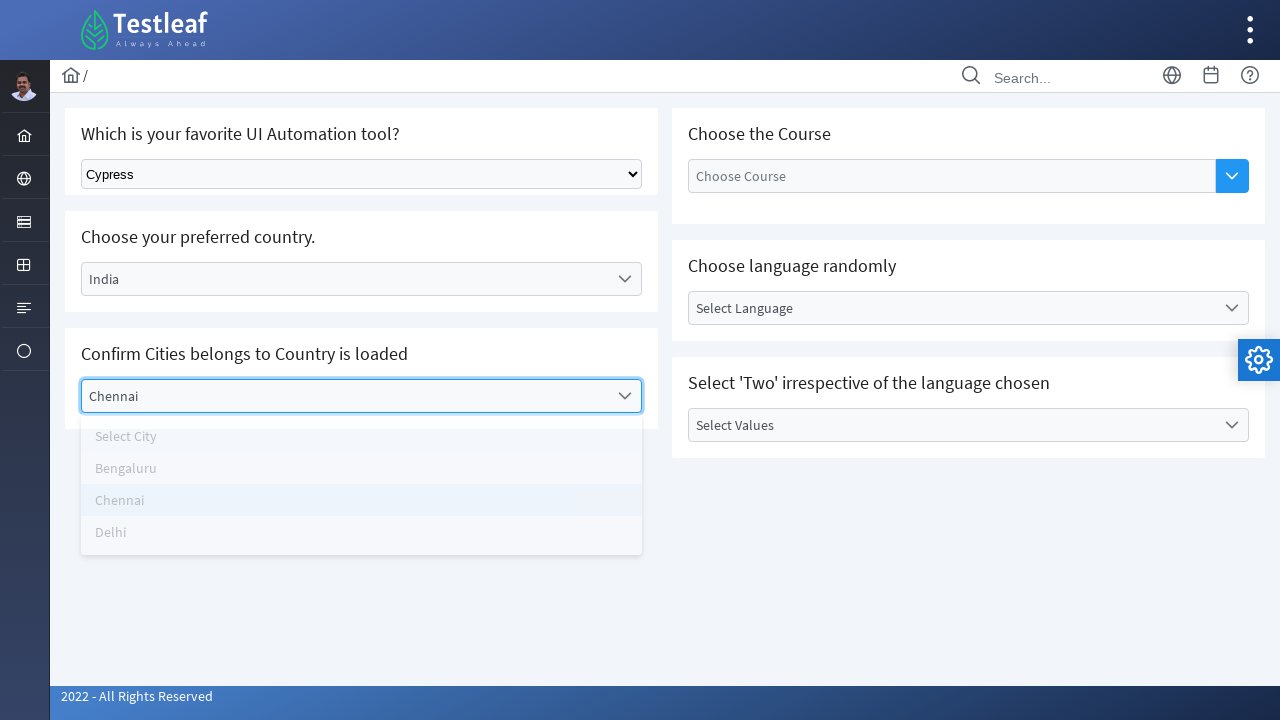

Clicked on course dropdown toggle button at (1232, 176) on span.ui-button-icon-primary.ui-icon.ui-icon-triangle-1-s
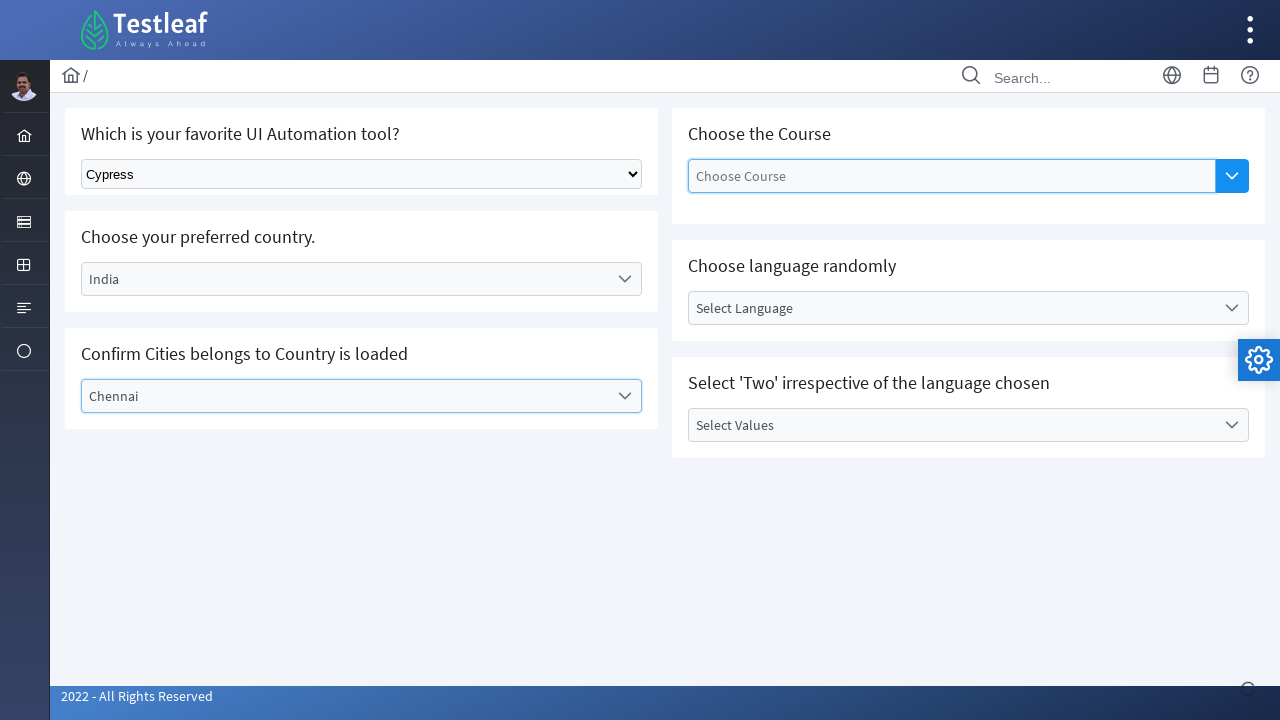

Selected 'Playwright' from course options at (952, 327) on li:text('Playwright')
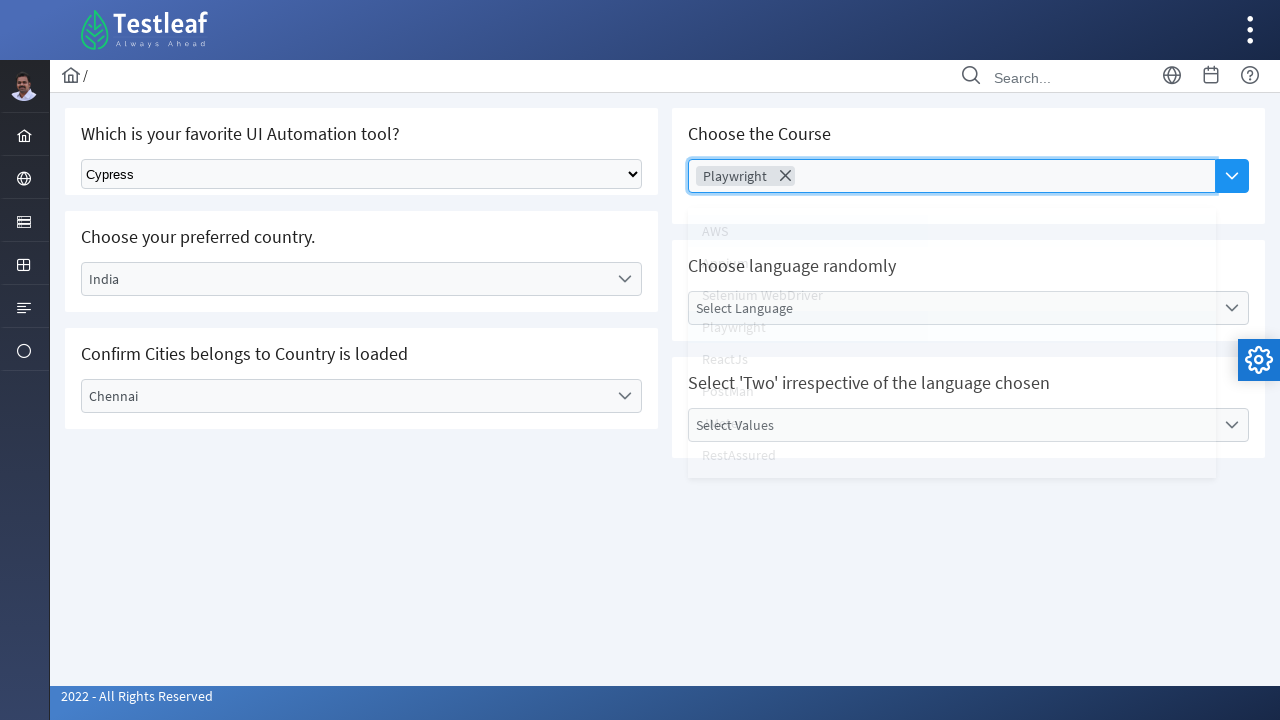

Clicked on language dropdown label at (952, 308) on #j_idt87\:lang_label
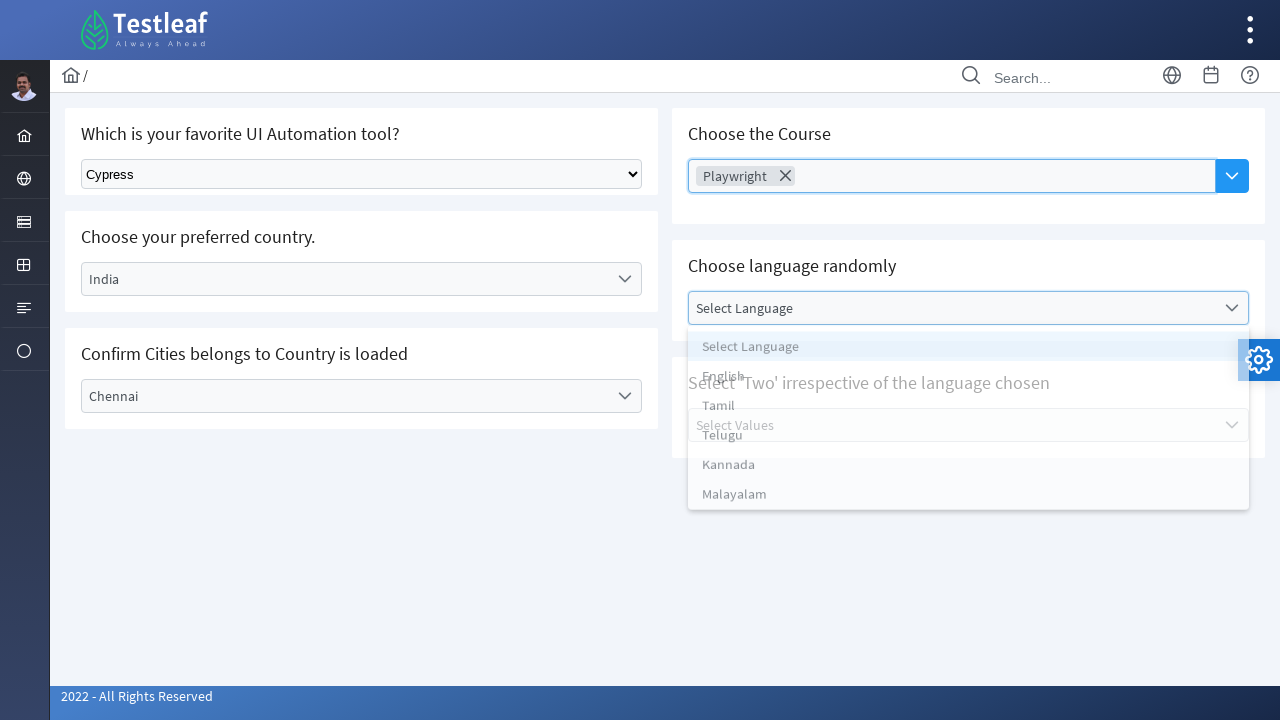

Selected 'English' from language options at (968, 380) on li[data-label='English']
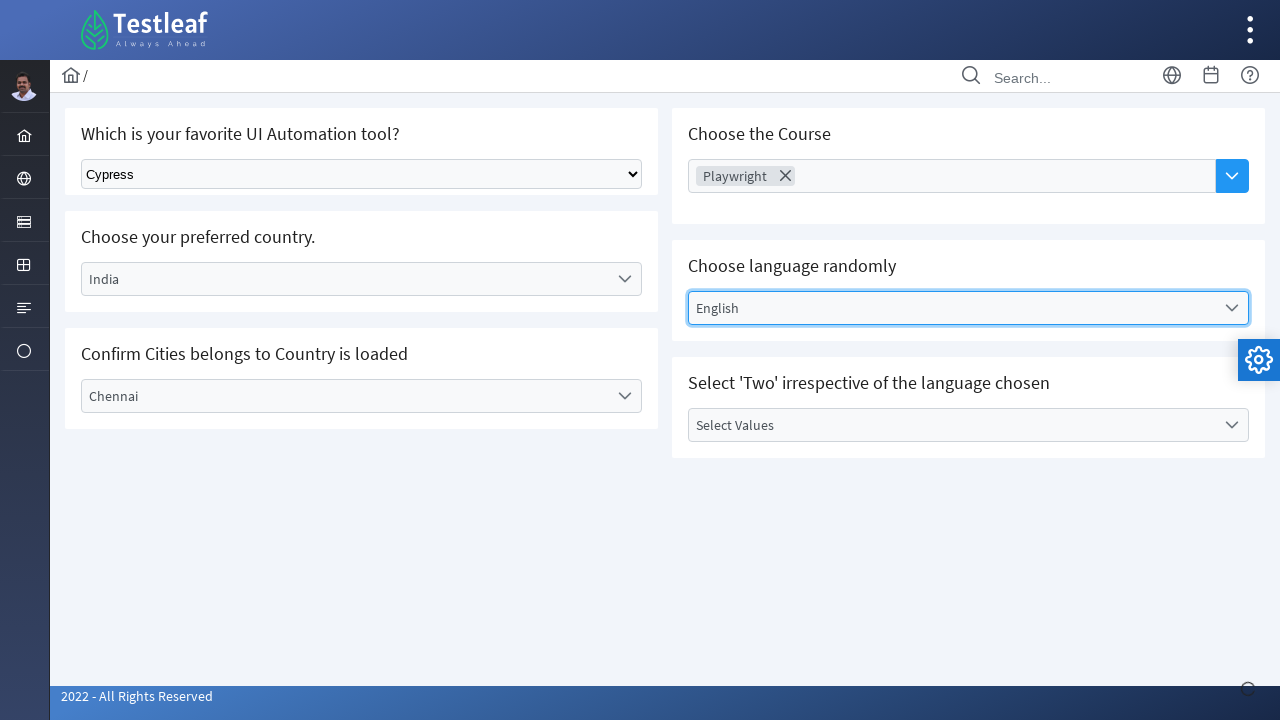

Waited 1 second for multi-select dropdown to be ready
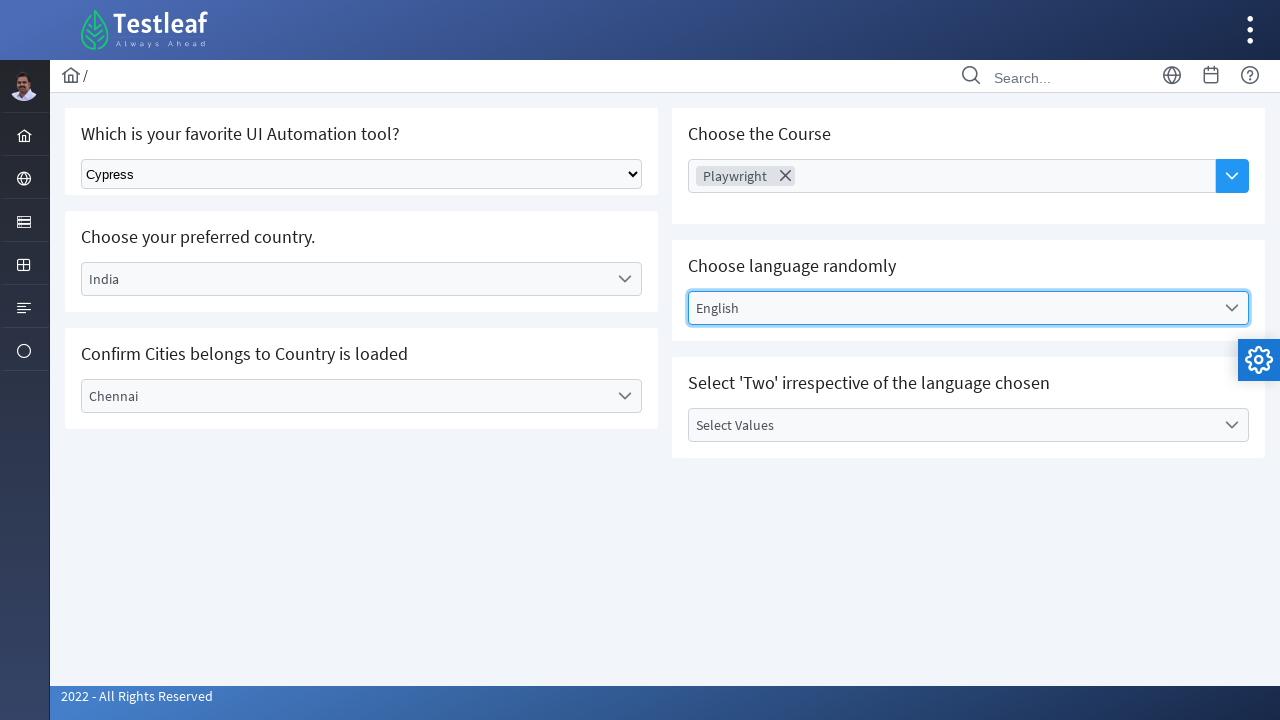

Clicked on multi-select dropdown label at (952, 425) on #j_idt87\:value_label
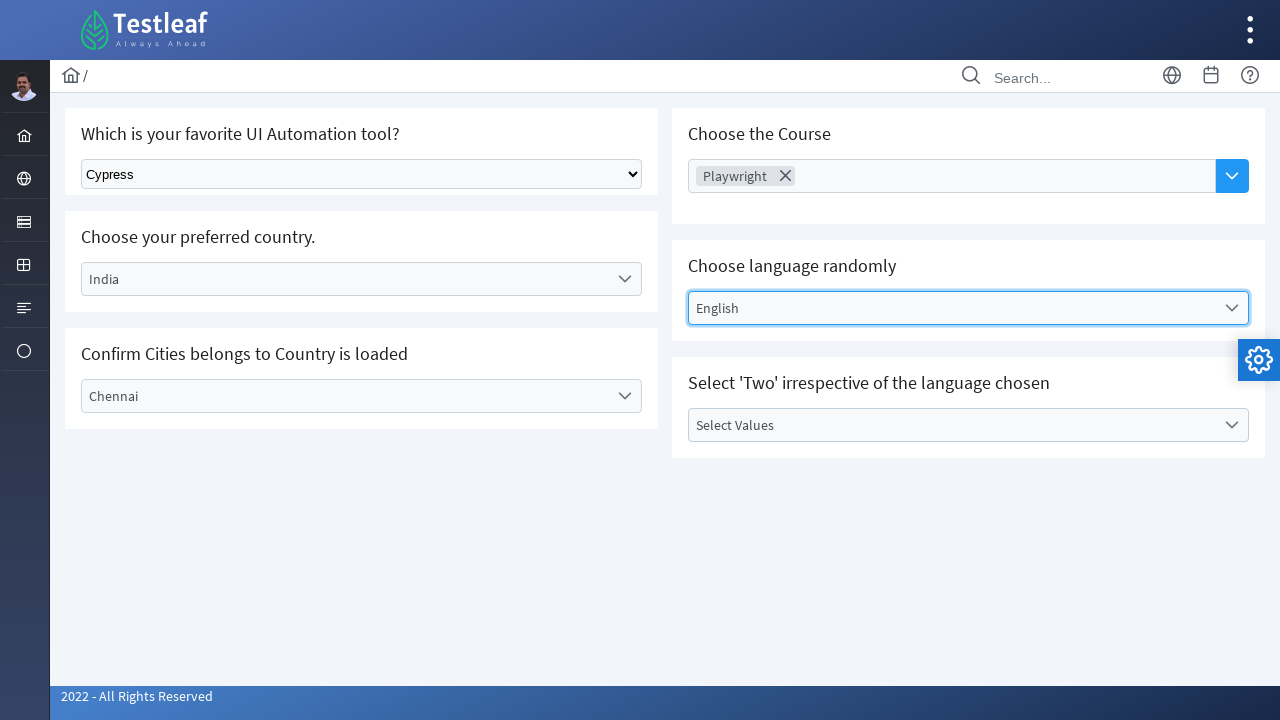

Selected 'Two' option from multi-select dropdown at (968, 561) on li[data-label='Two']
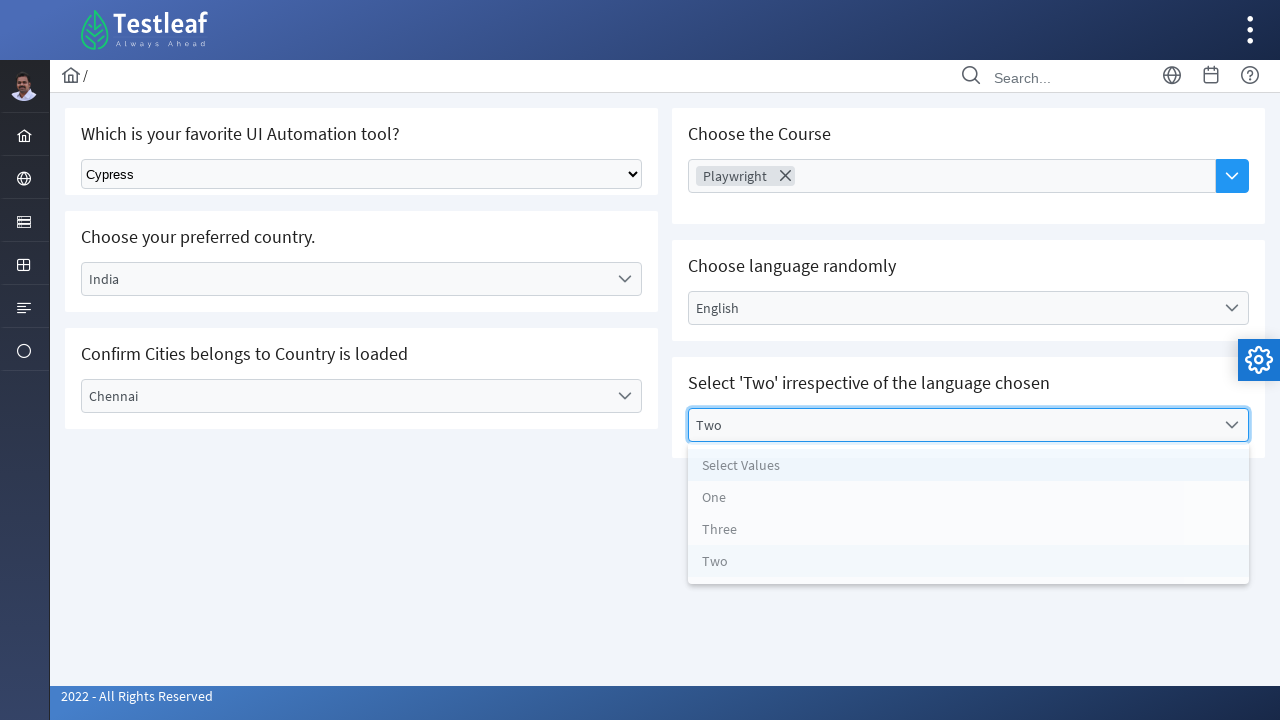

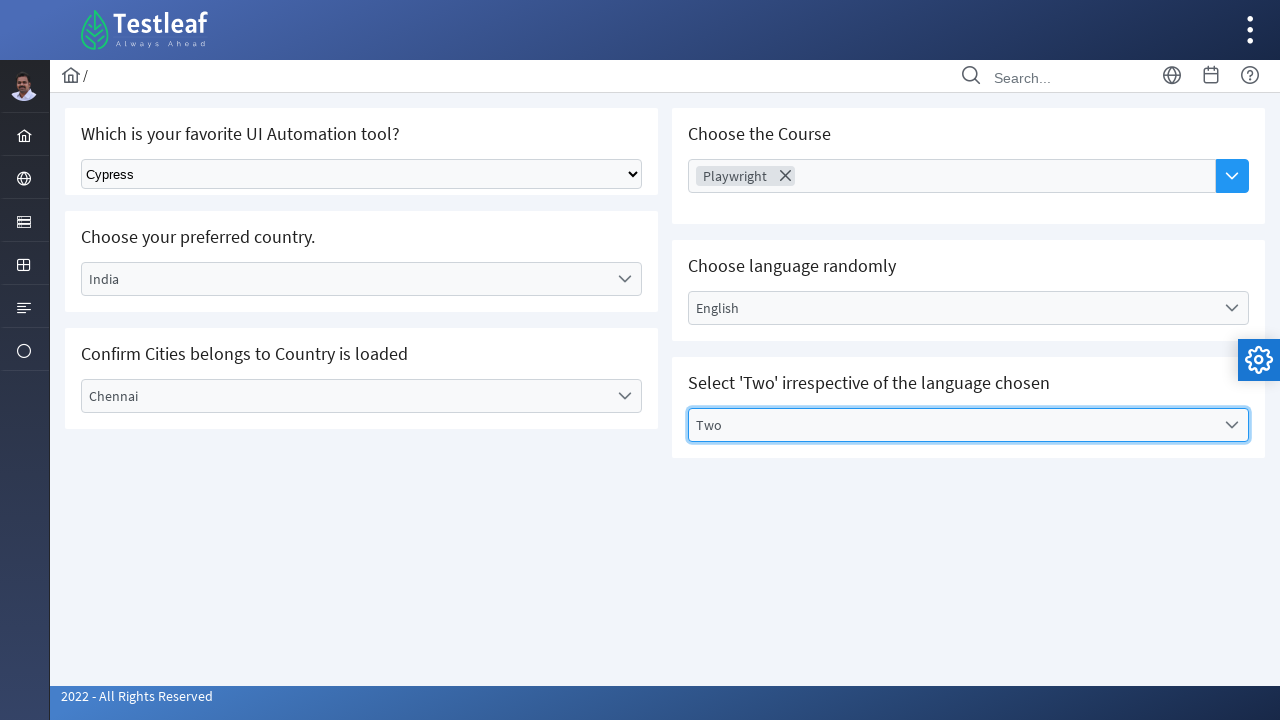